Tests interaction with a Unity WebGL canvas by clicking at specific positions on the canvas element and performing multiple clicks on the page.

Starting URL: https://yorescape.com/

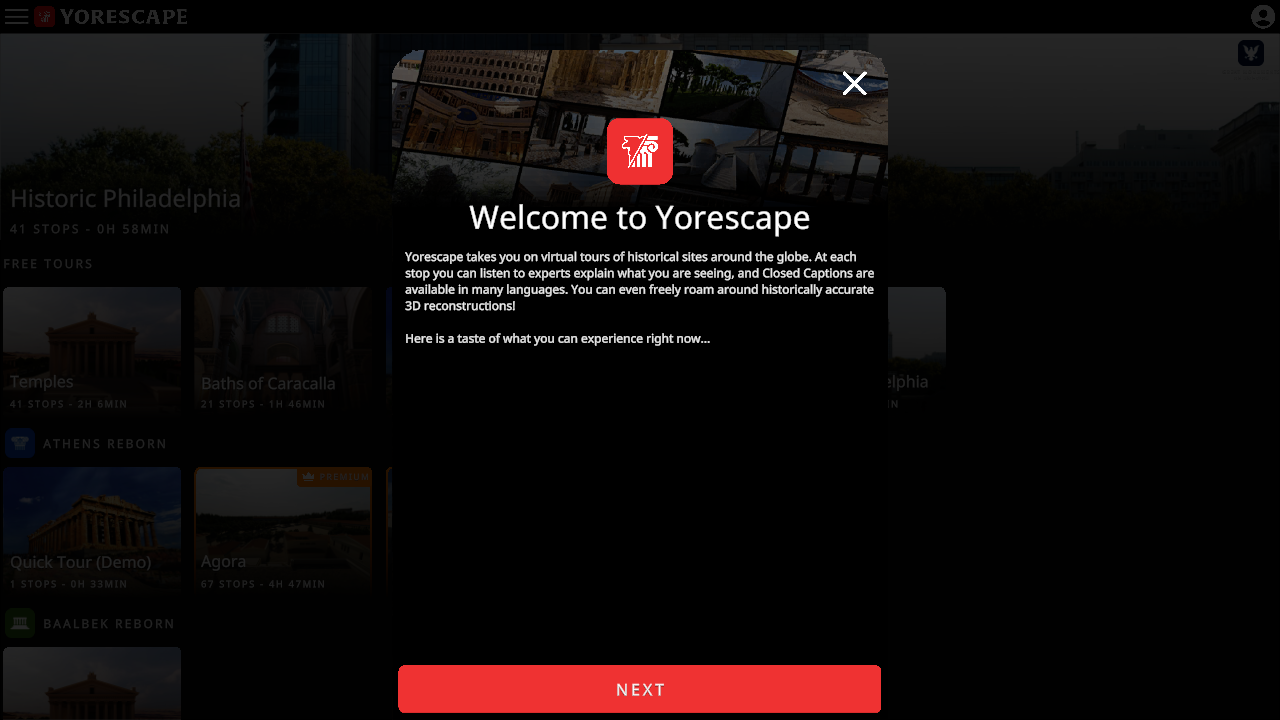

Clicked Unity canvas at position (680, 686) at (680, 686) on #unity-canvas
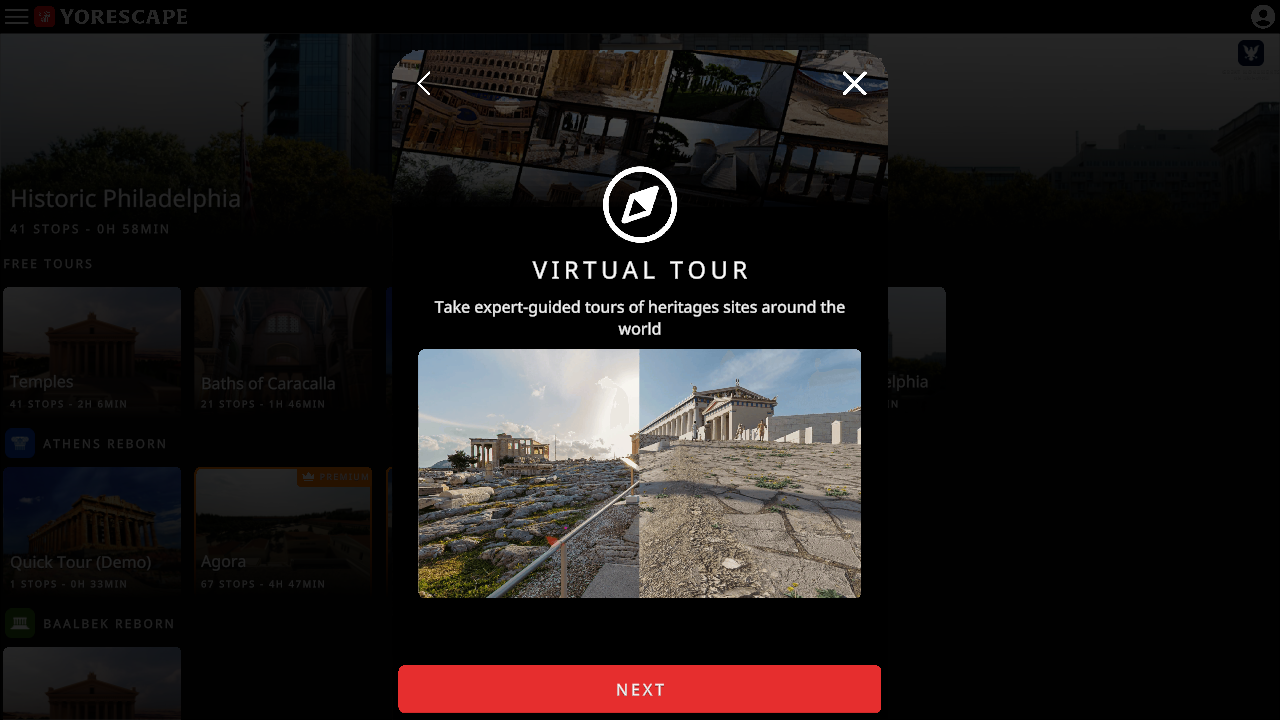

Clicked Unity canvas at position (642, 686) at (642, 686) on #unity-canvas
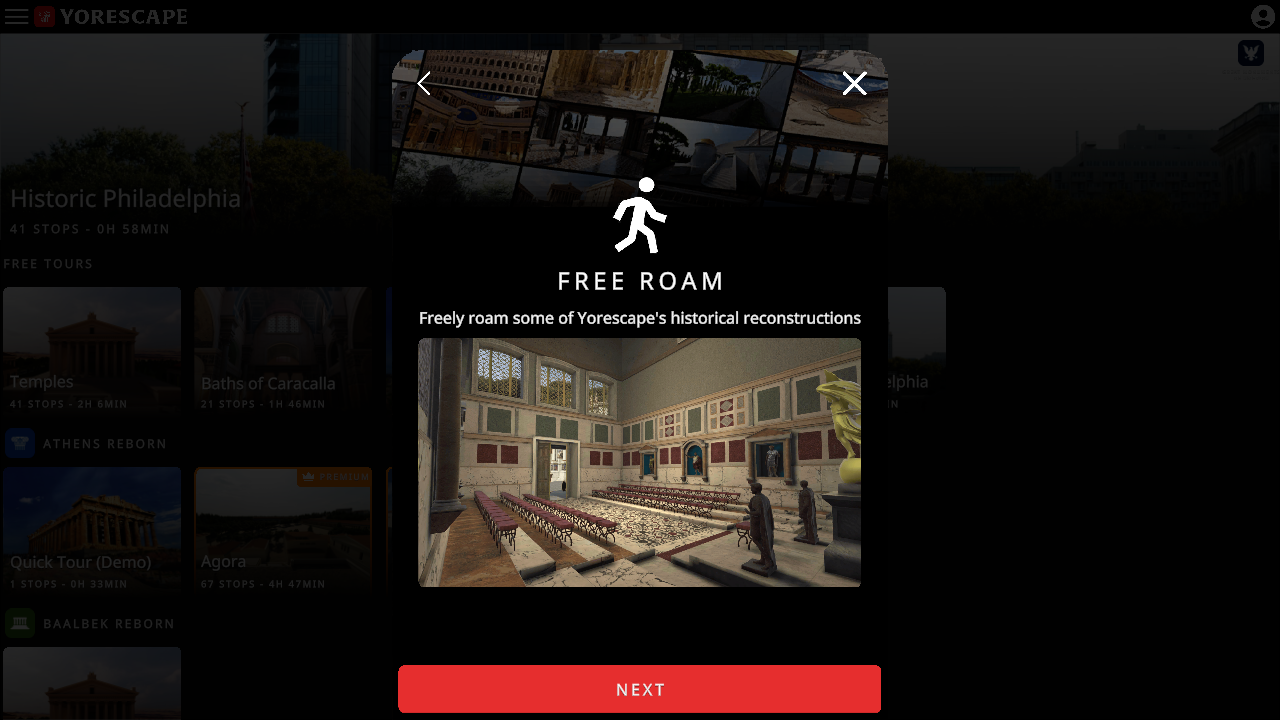

Triple-clicked Unity canvas at position (642, 686) at (642, 686) on #unity-canvas
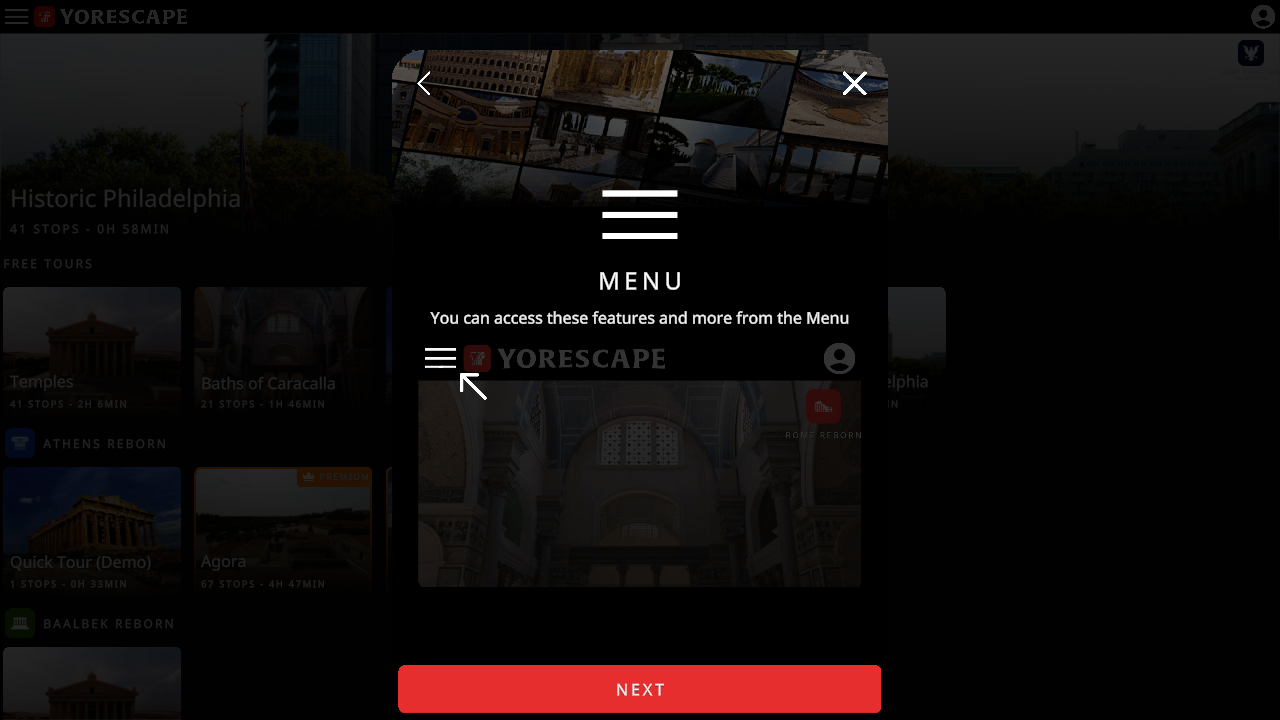

Quadruple-clicked the HTML element at (640, 360) on html
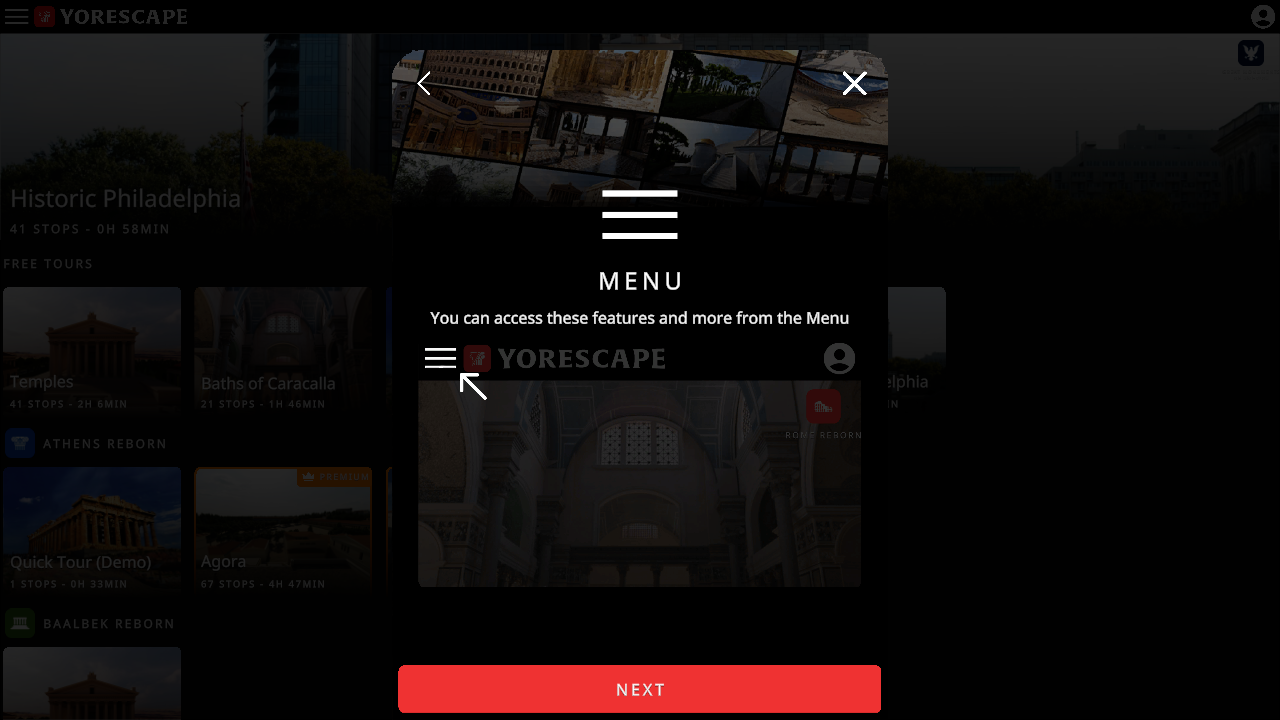

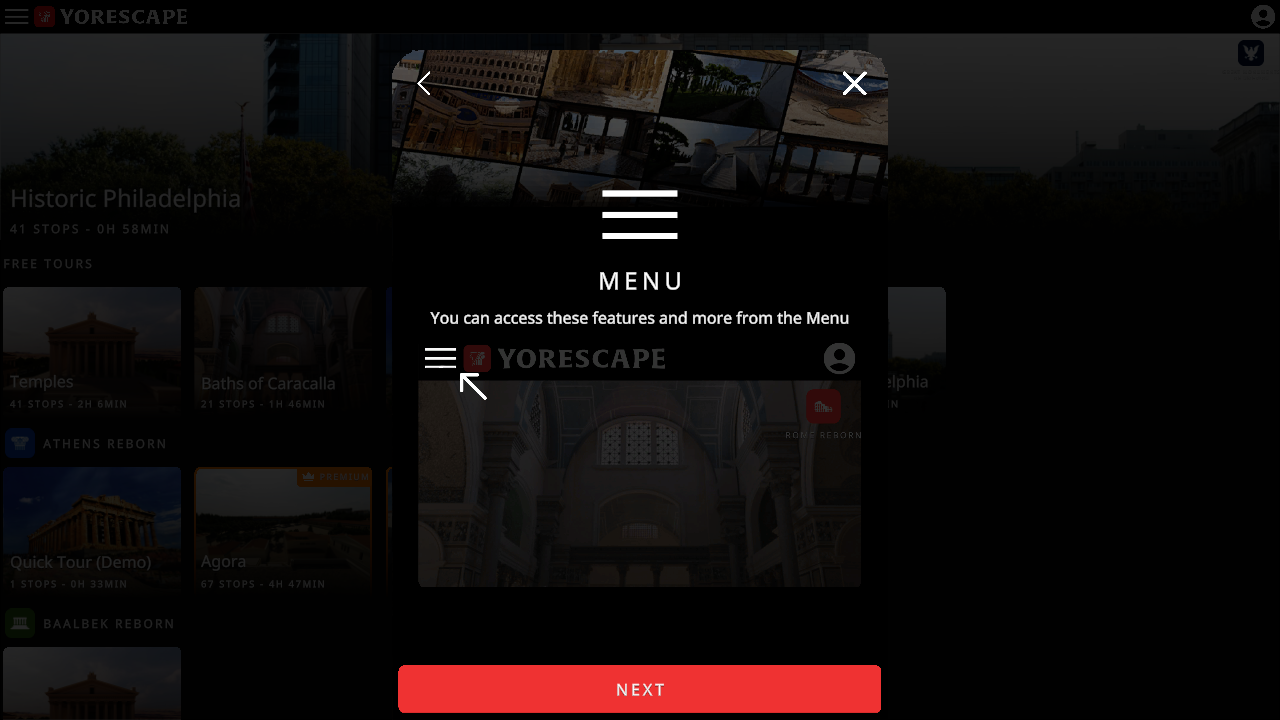